Tests registration form validation with password more than 8 characters and verifies the alert message

Starting URL: http://automationbykrishna.com

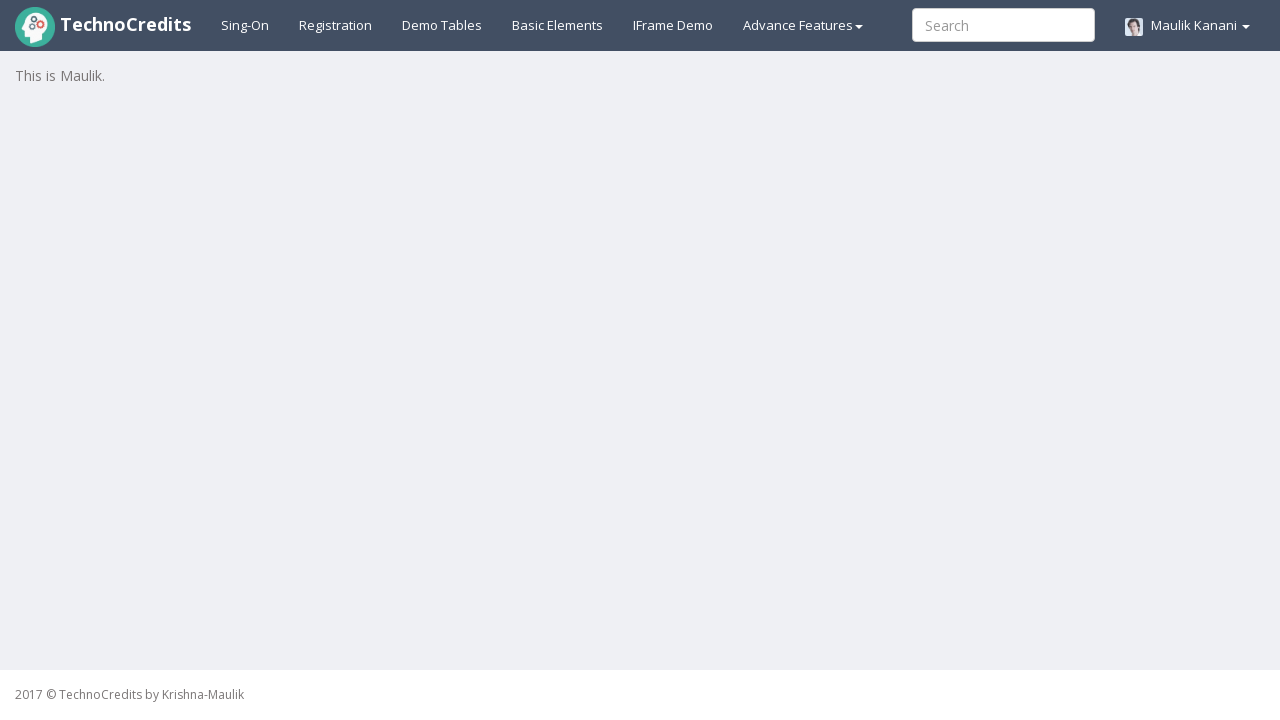

Clicked on Registration link at (336, 25) on xpath=//a[@id='registration2']
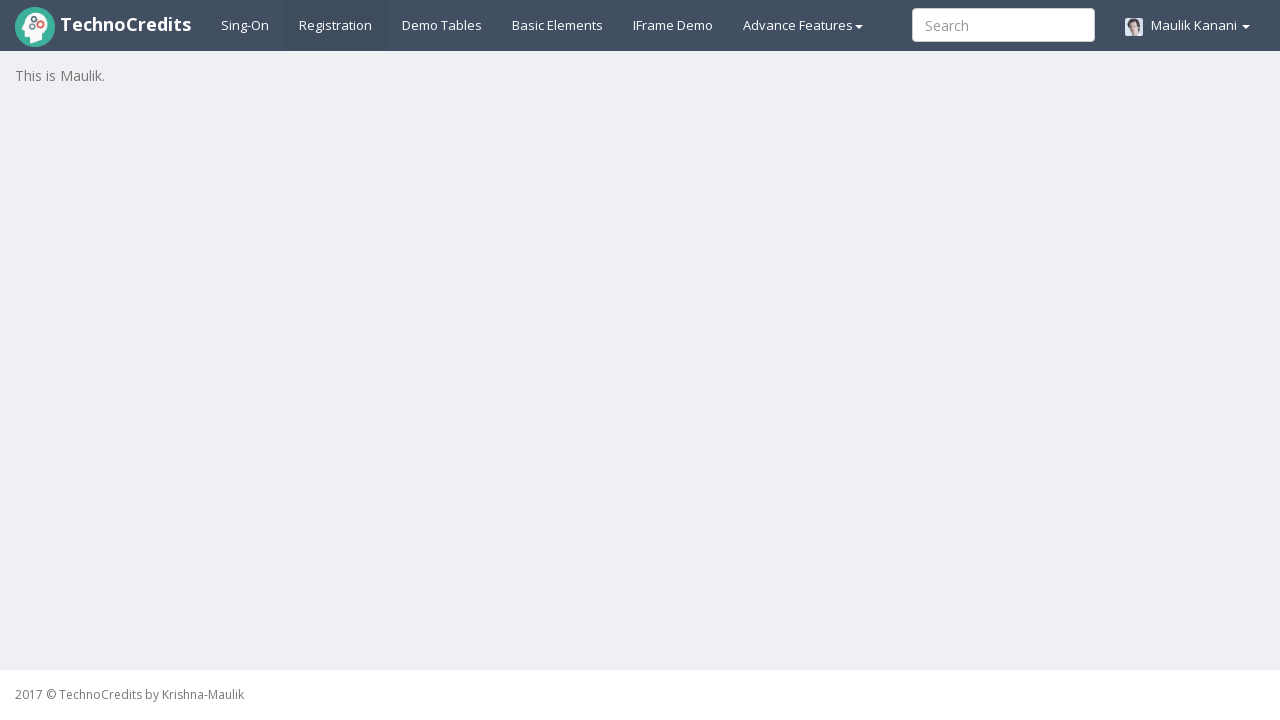

Registration form loaded and username input field is visible
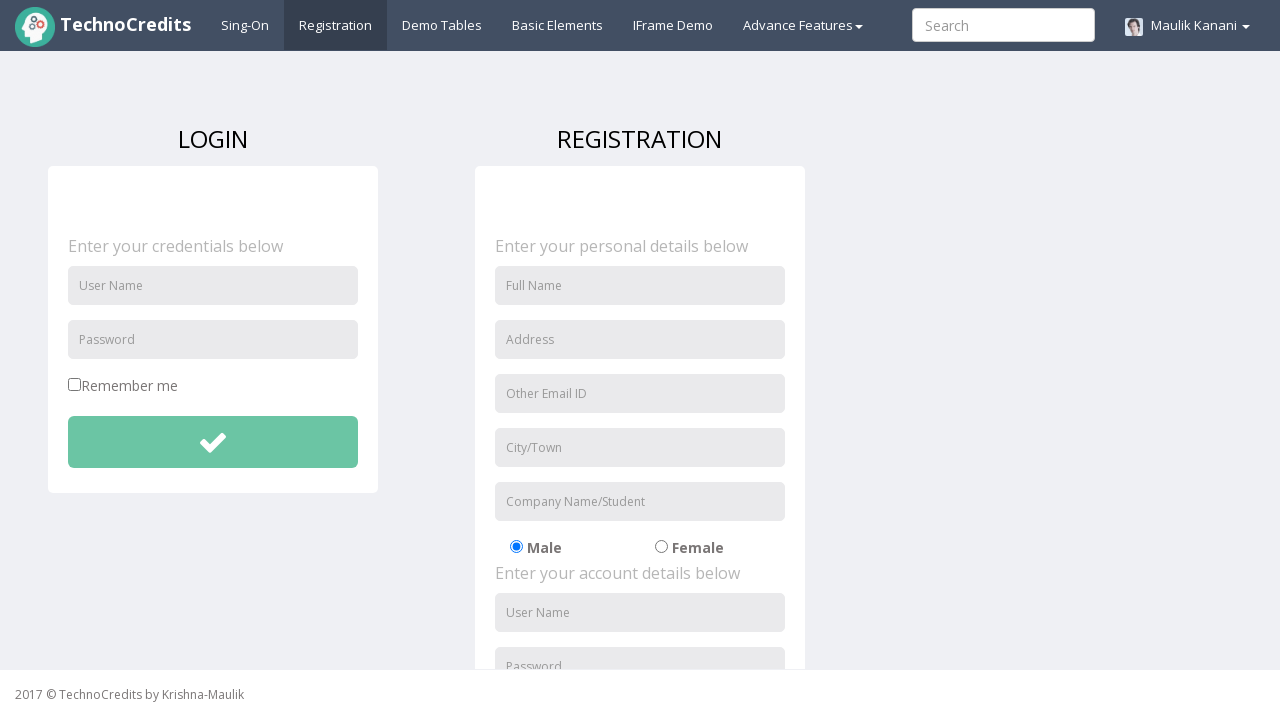

Entered username 'Kanchan' in the registration form on //input[@id='unameSignin']
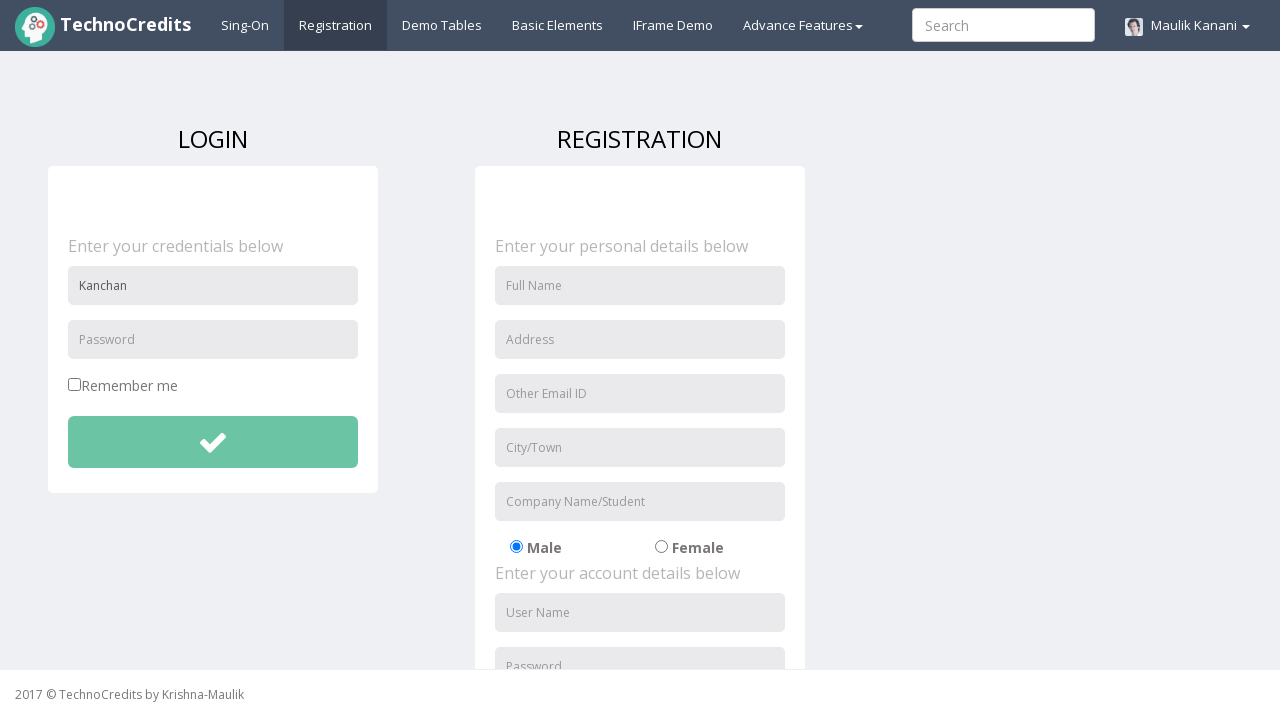

Entered password '435252556747' (12 characters) in the registration form on //input[@id='pwdSignin']
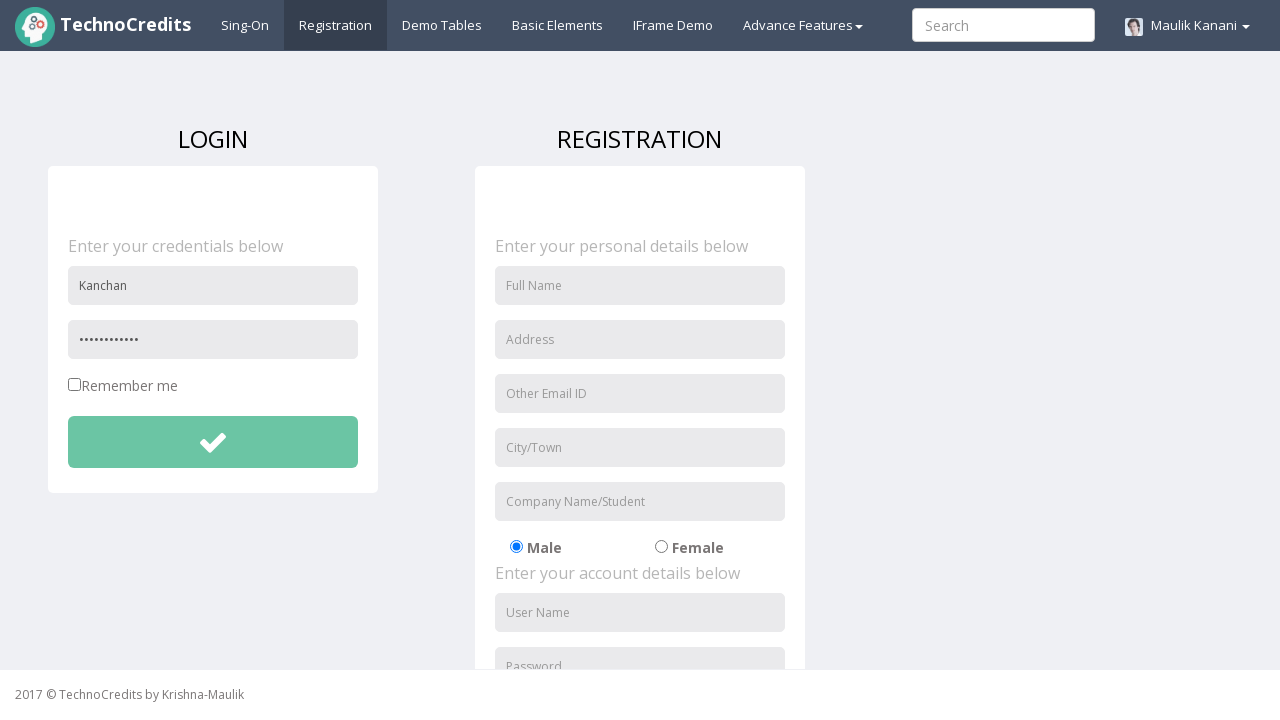

Clicked submit button to register with password validation at (213, 442) on #btnsubmitdetails
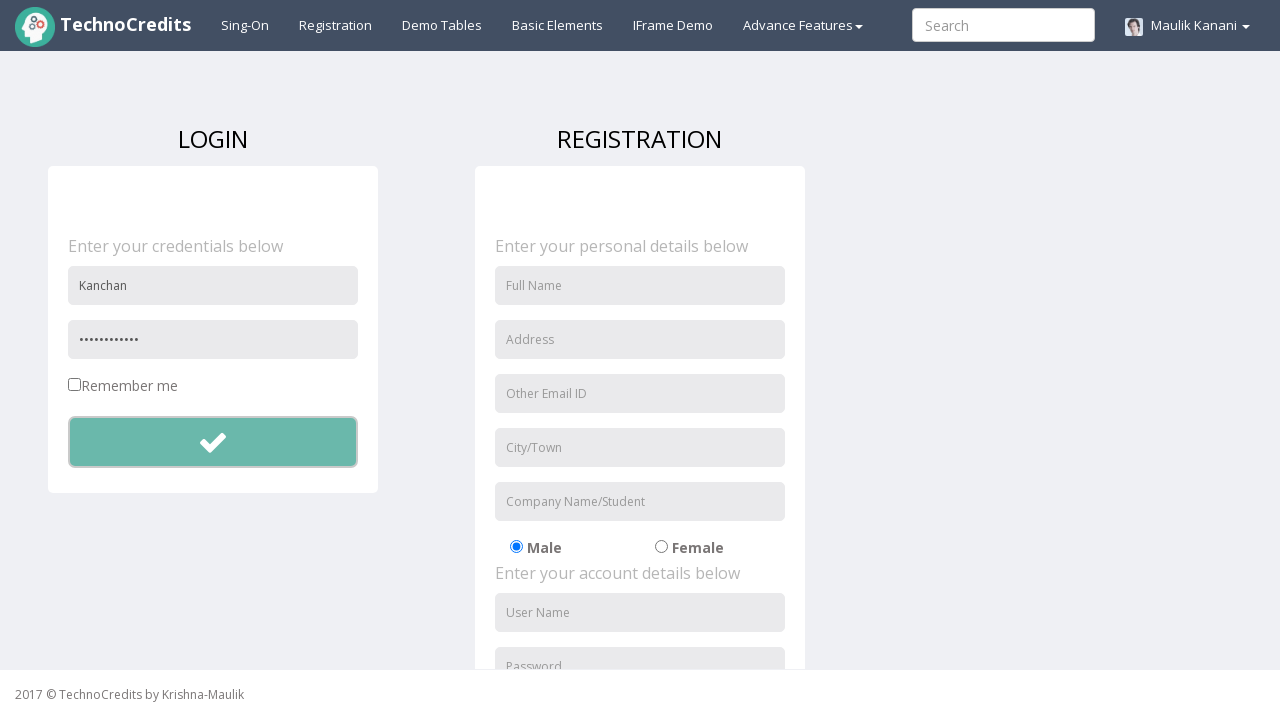

Alert dialog was accepted after form submission
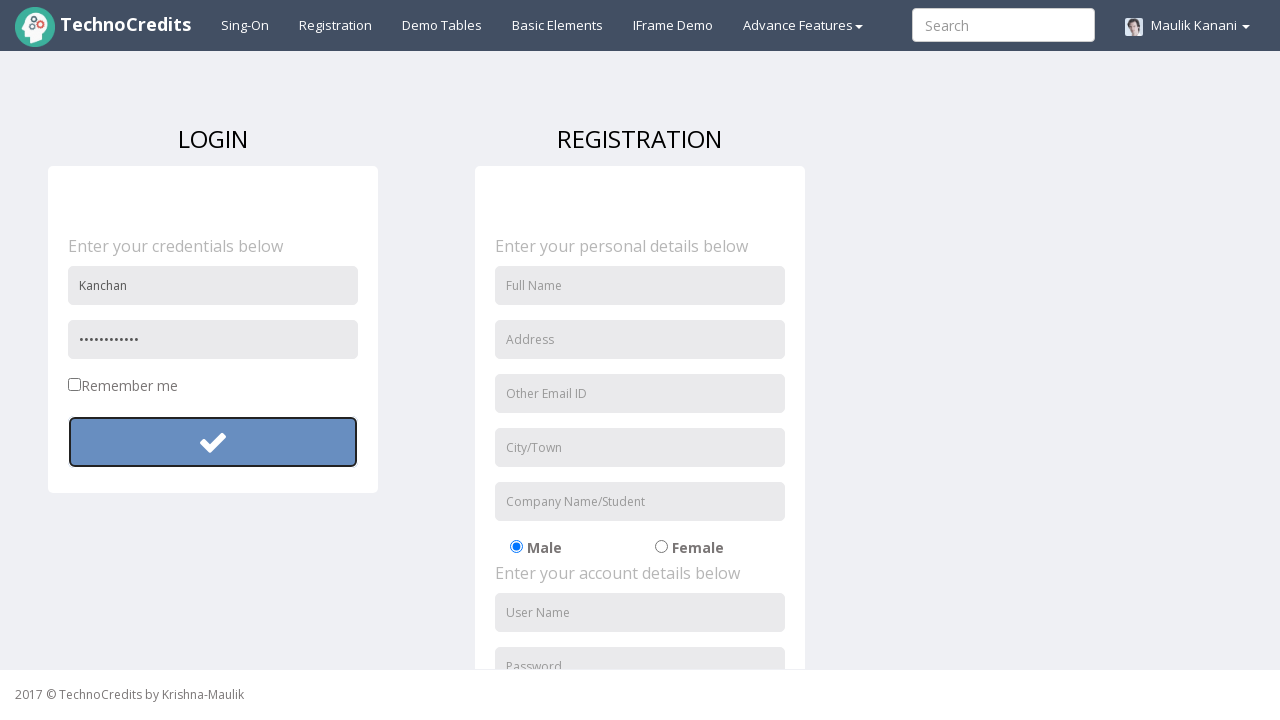

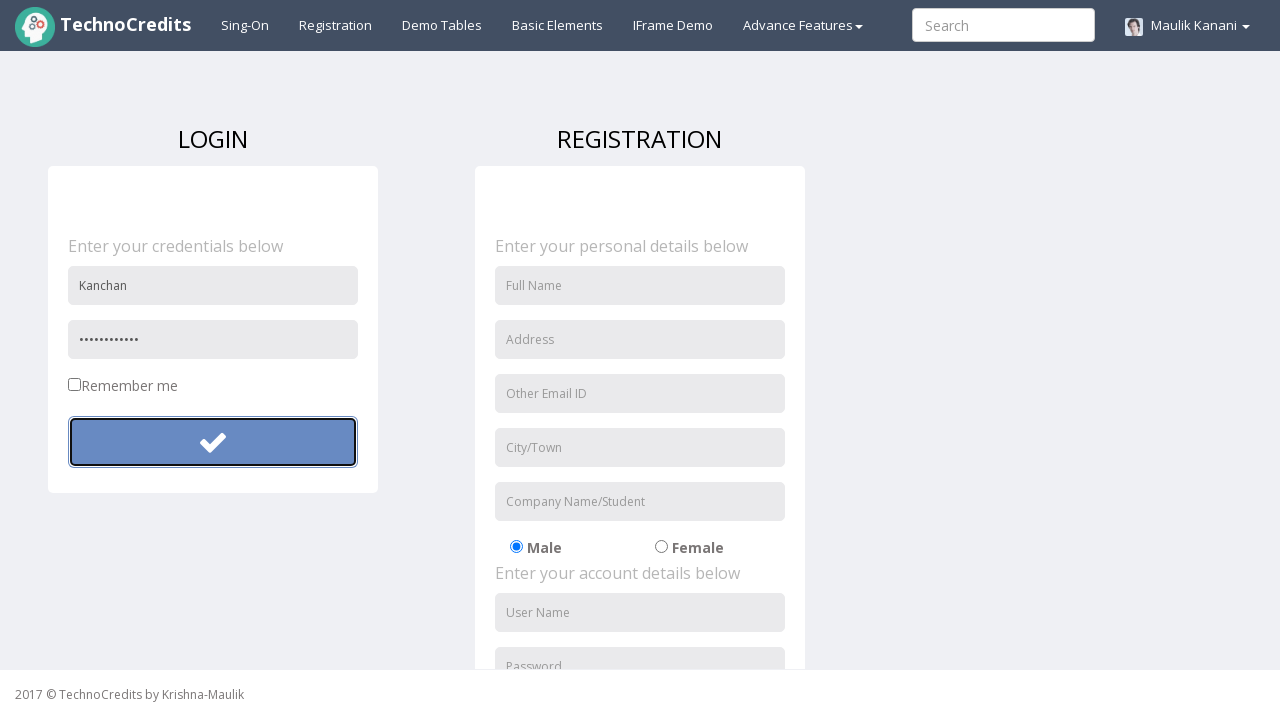